Tests keyboard key press functionality by sending the TAB key using keyboard action and verifying the result text displays the correct key pressed.

Starting URL: http://the-internet.herokuapp.com/key_presses

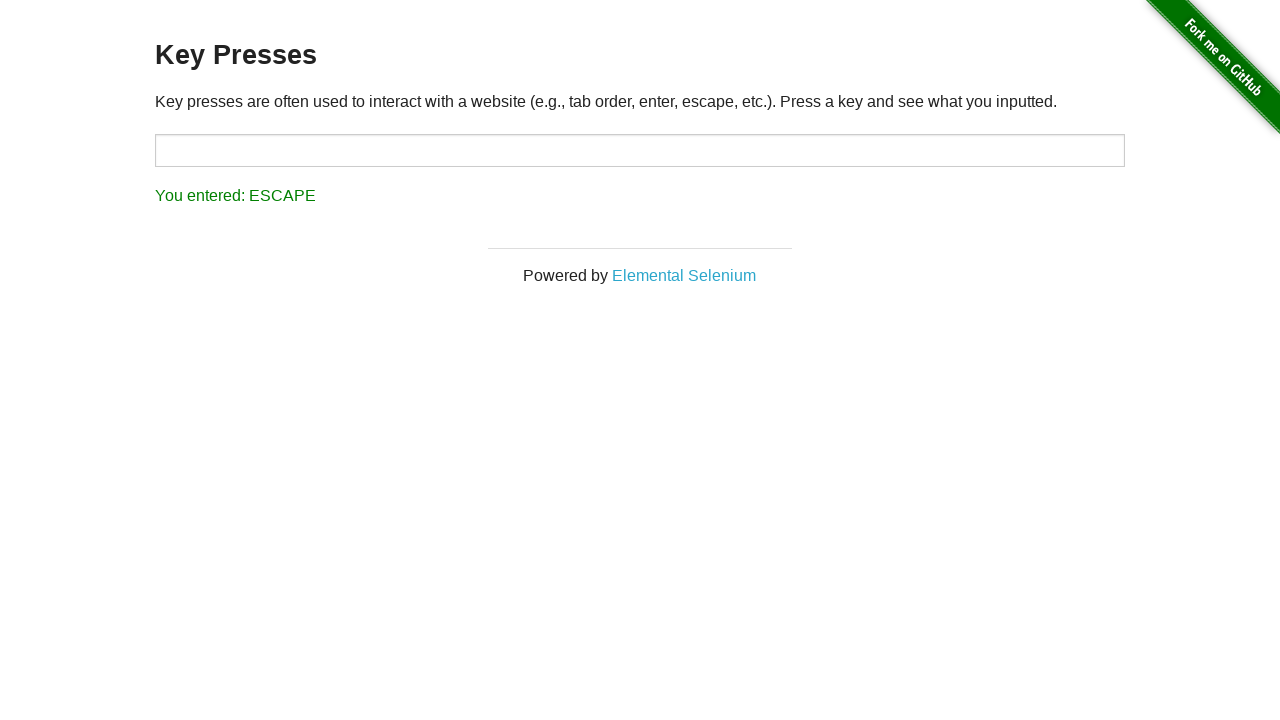

Pressed TAB key using keyboard action
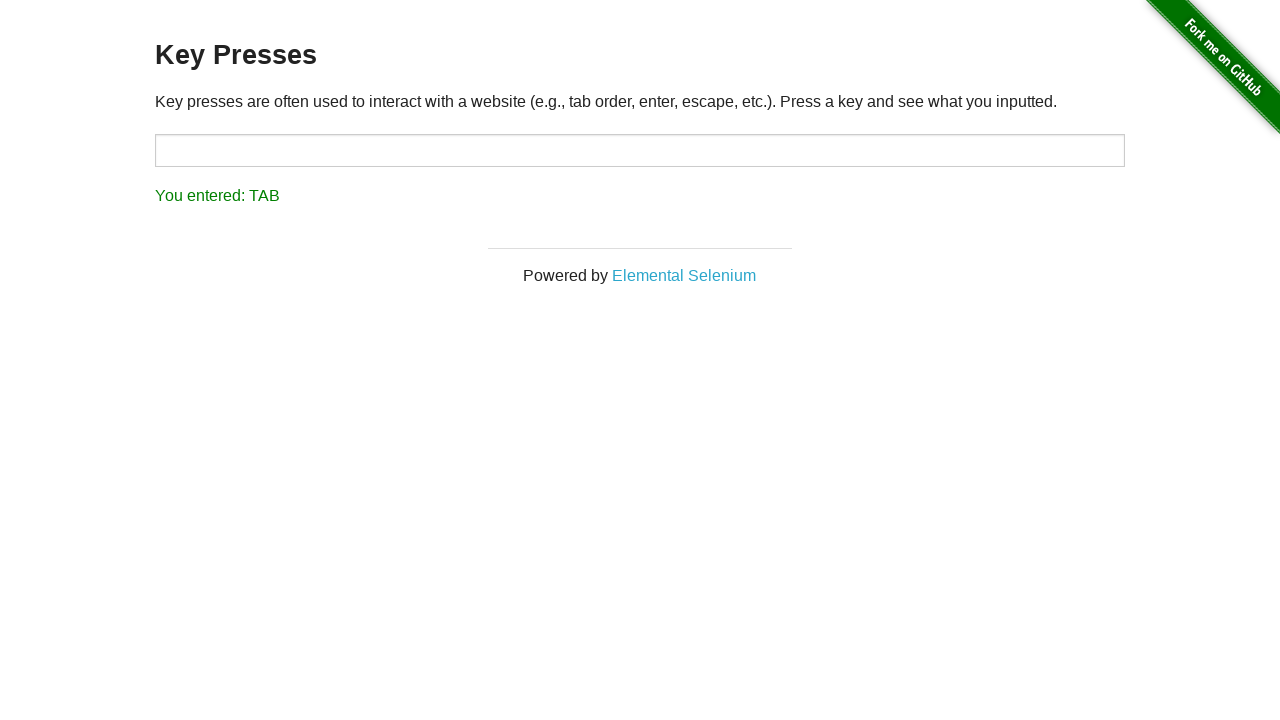

Result element loaded and is visible
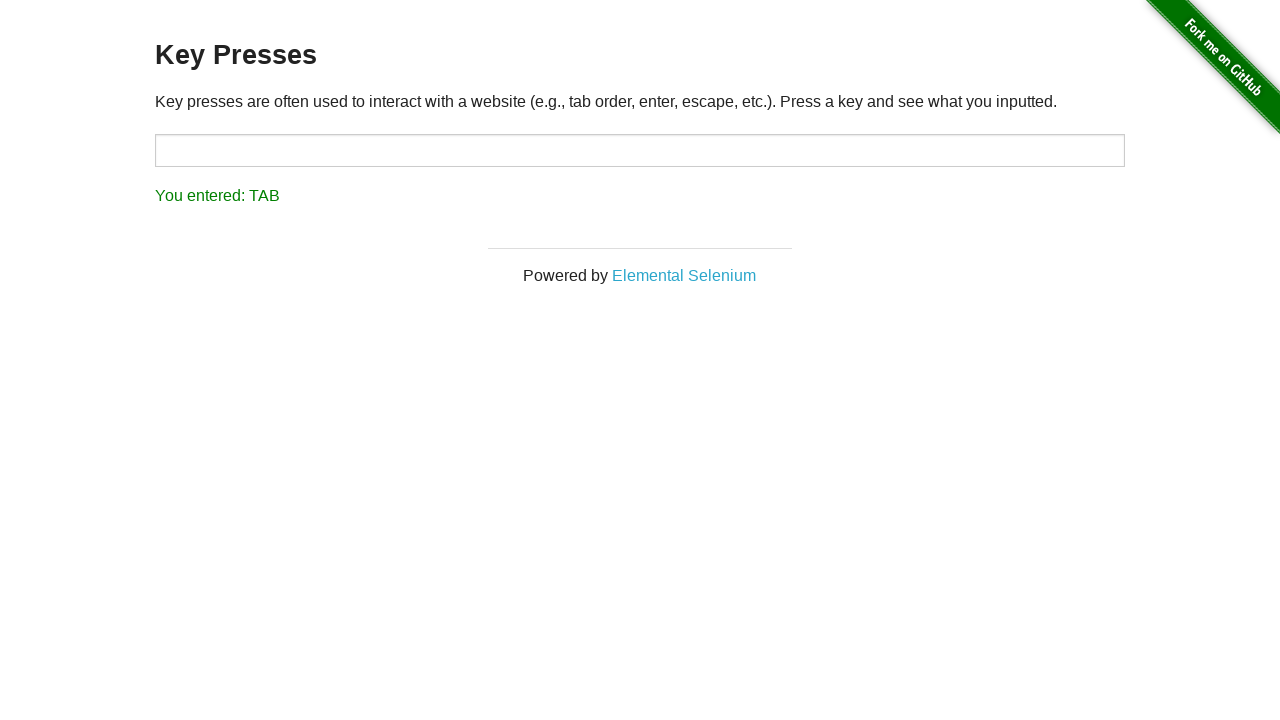

Retrieved result text content
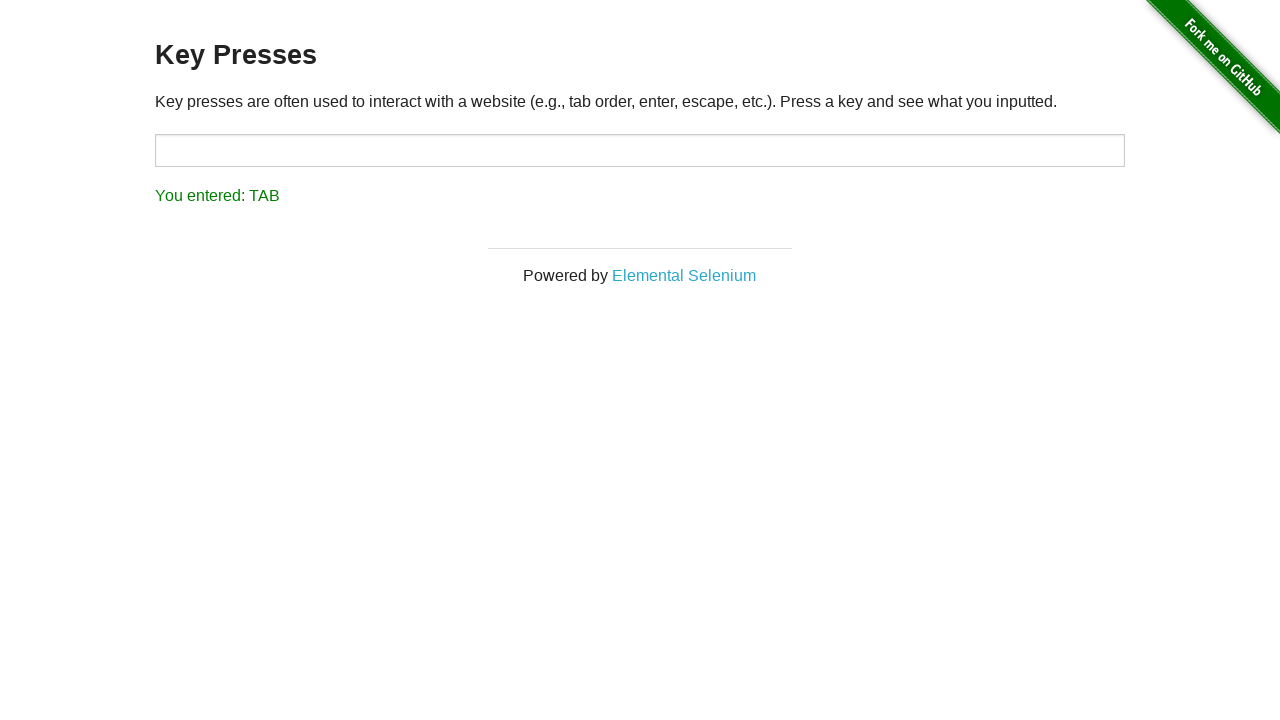

Verified result text displays 'You entered: TAB'
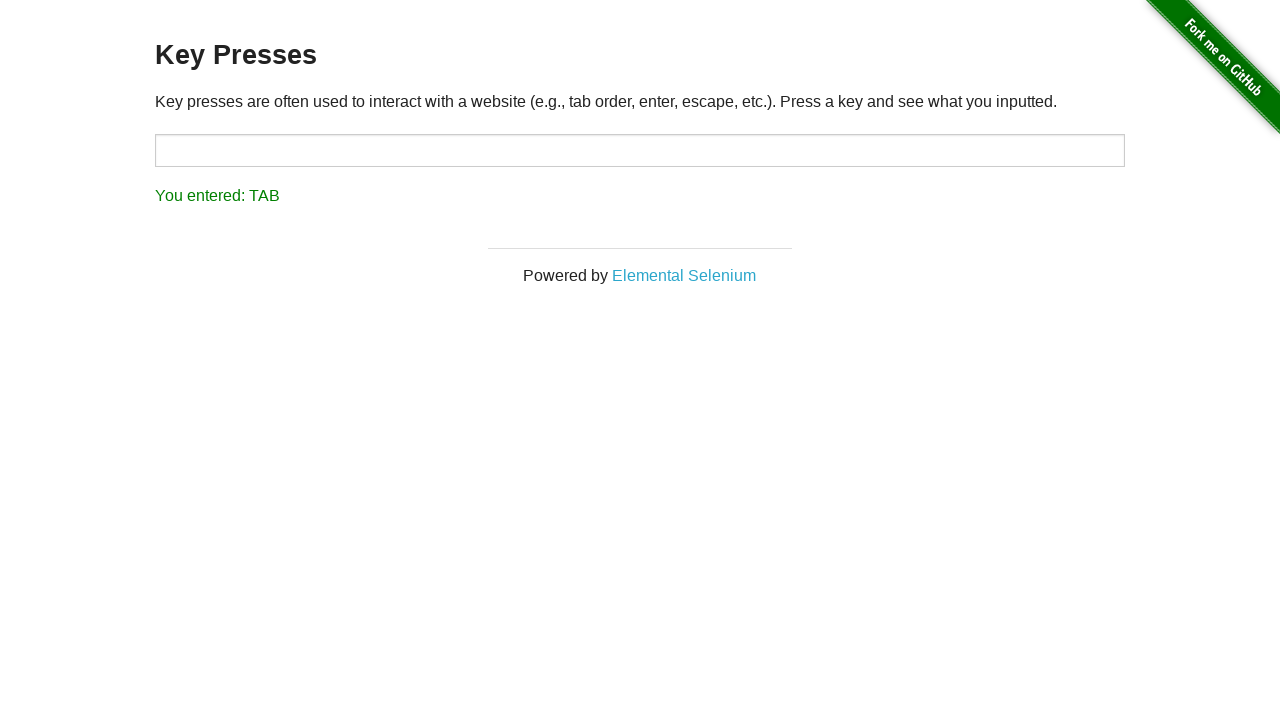

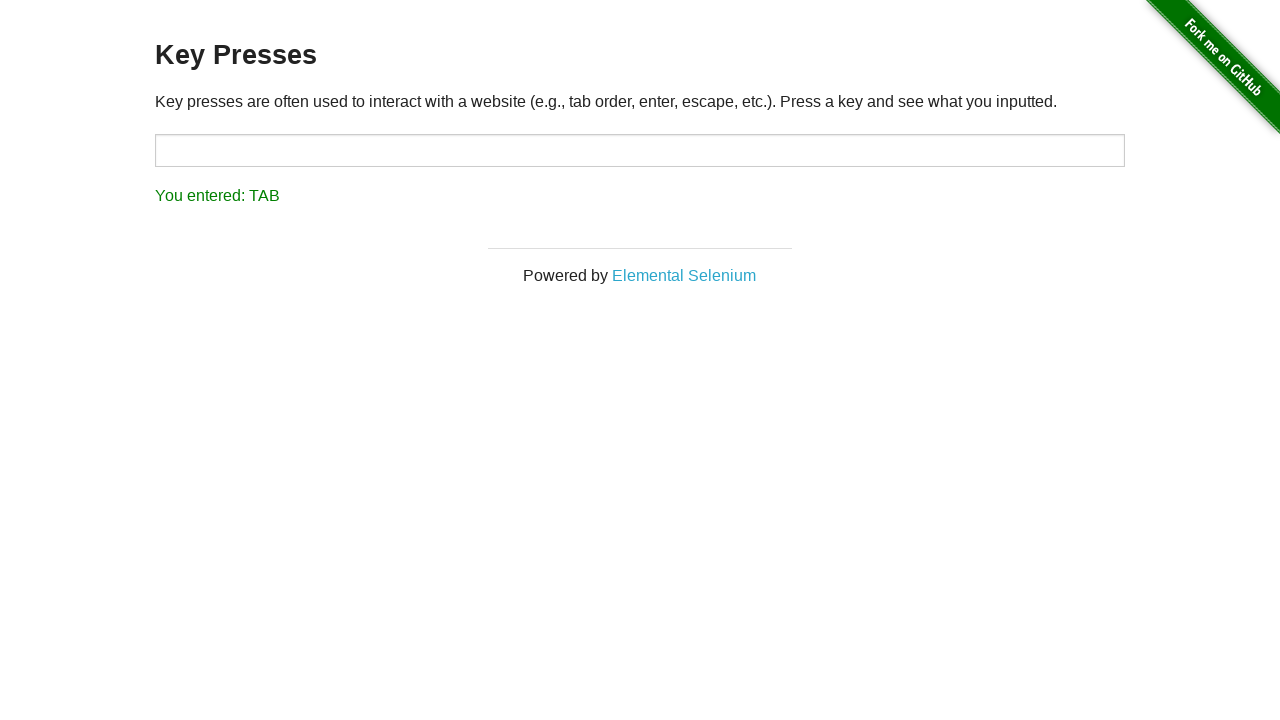